Tests the passenger count dropdown on SpiceJet website by incrementing adults from 1 to 4 using a while loop, then decrementing from 4 to 2 using a for loop

Starting URL: https://www.spicejet.com/

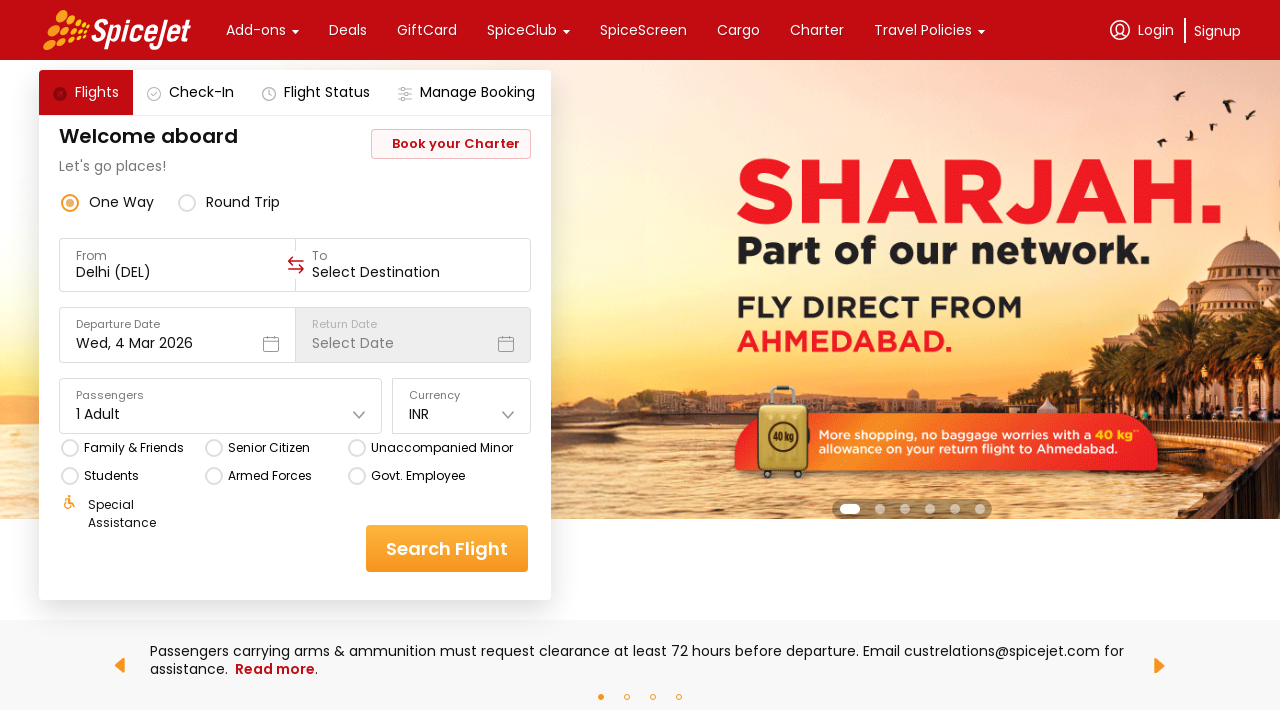

Clicked on the passengers dropdown to open it at (221, 414) on xpath=//div[@class='css-1dbjc4n']//div//div[@class='css-1dbjc4n r-1awozwy r-18u3
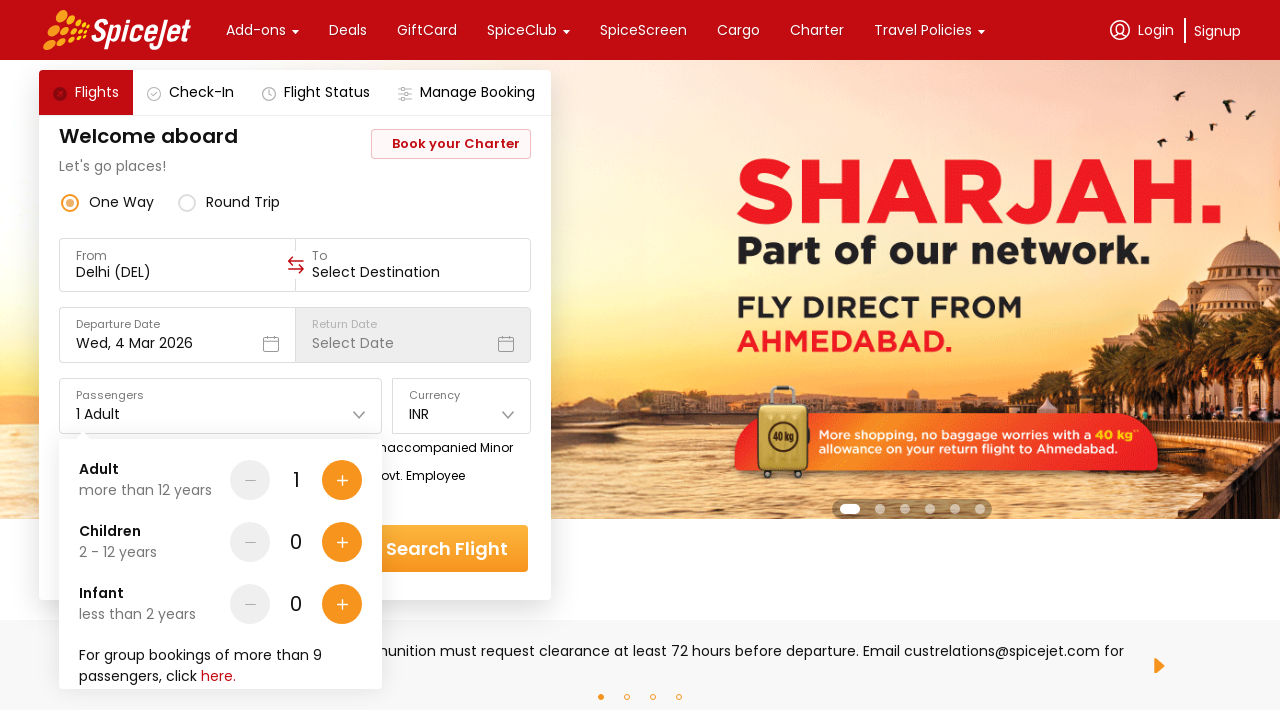

Incremented adult passenger count at (342, 480) on xpath=//div[@data-testid='Adult-testID-plus-one-cta']
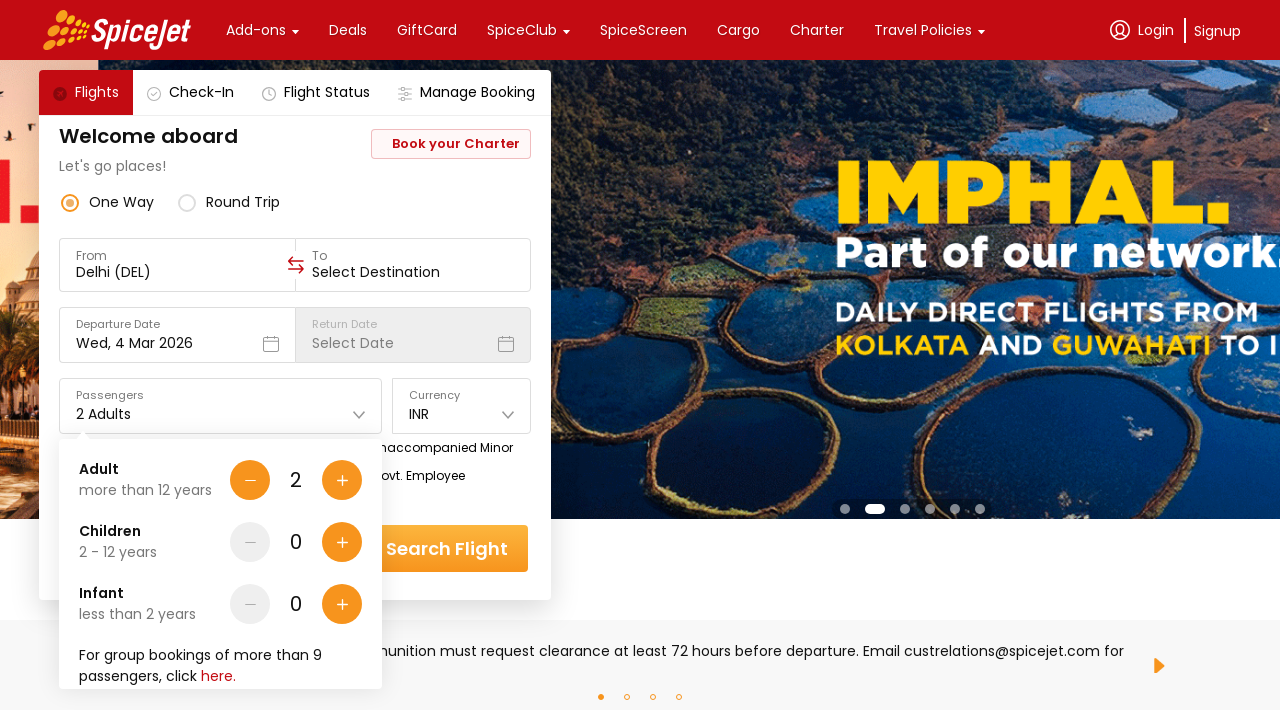

Incremented adult passenger count at (342, 480) on xpath=//div[@data-testid='Adult-testID-plus-one-cta']
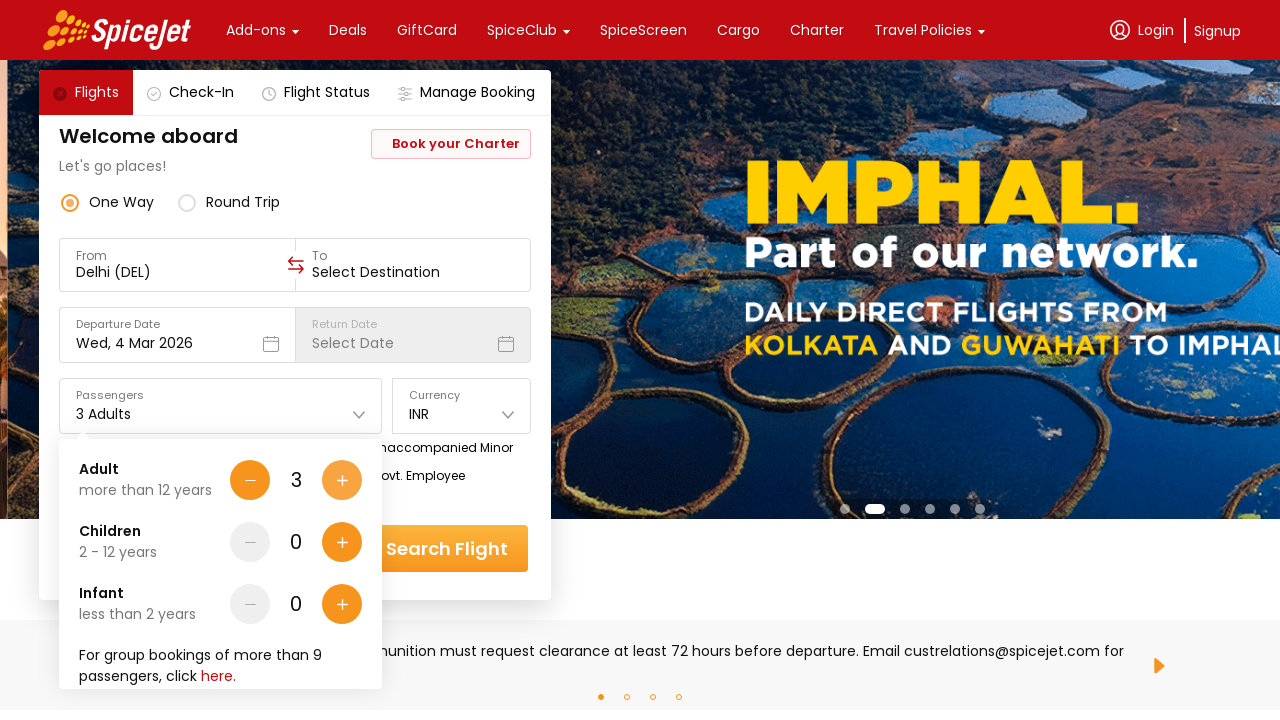

Incremented adult passenger count at (342, 480) on xpath=//div[@data-testid='Adult-testID-plus-one-cta']
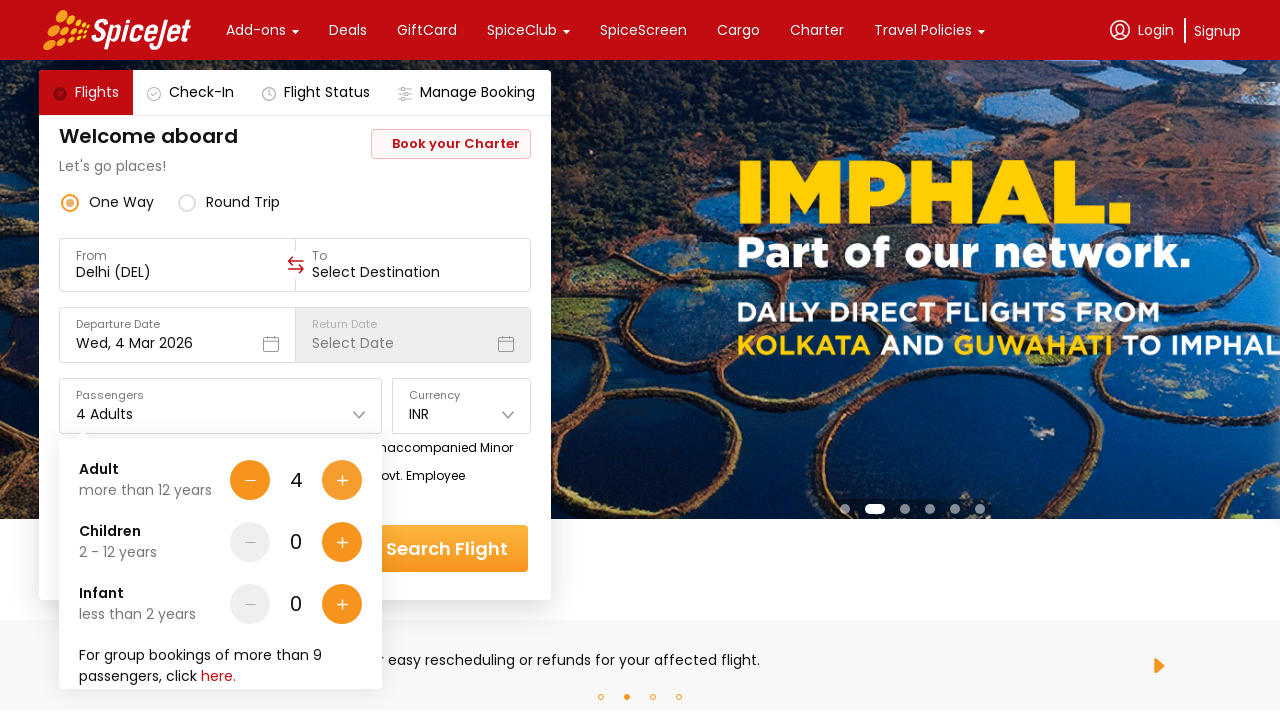

Decremented adult passenger count at (250, 480) on xpath=//div[@data-testid='Adult-testID-minus-one-cta']
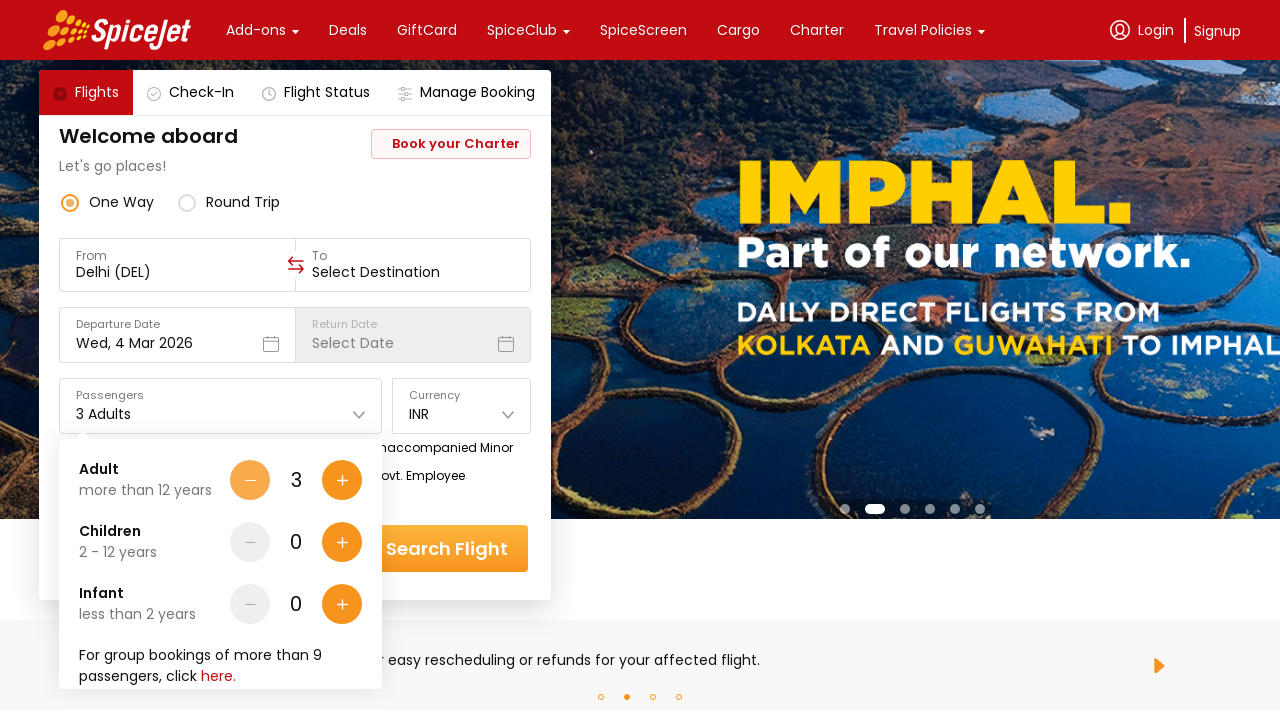

Decremented adult passenger count at (250, 480) on xpath=//div[@data-testid='Adult-testID-minus-one-cta']
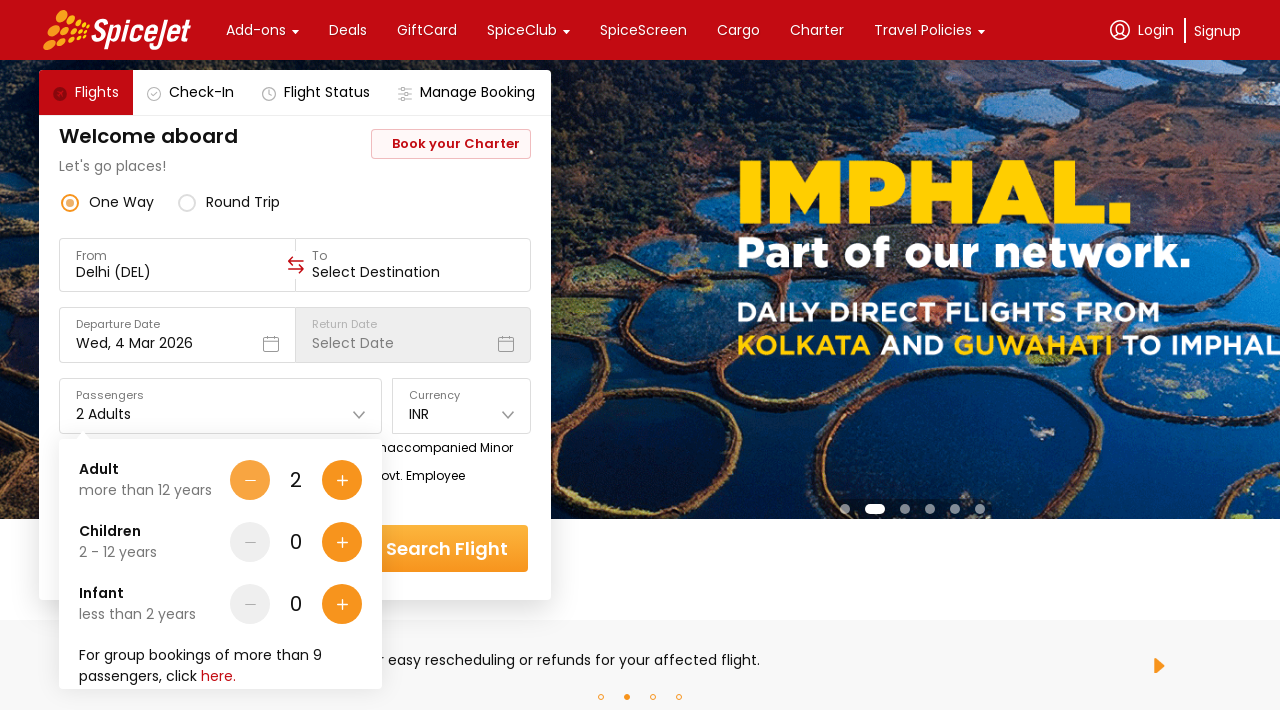

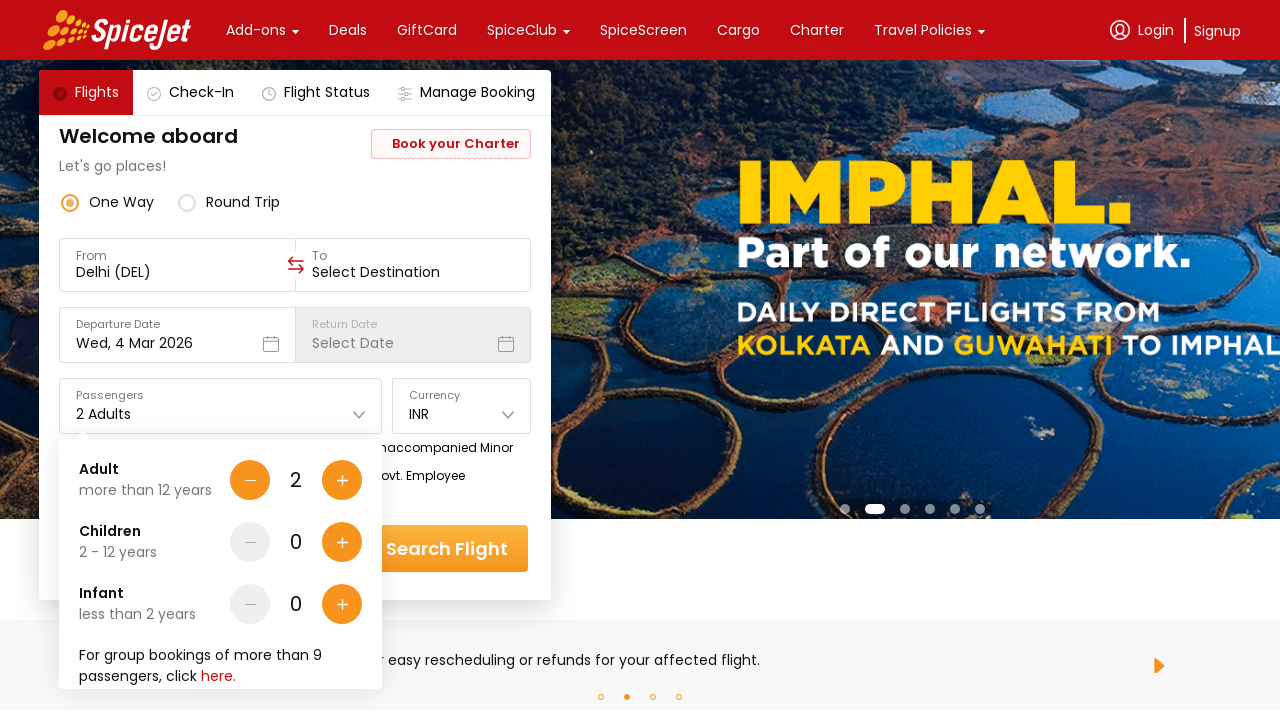